Tests copy-paste keyboard functionality by typing an address in one field, copying it with Ctrl+A and Ctrl+C, then pasting into another field with Ctrl+V

Starting URL: https://demoqa.com/text-box

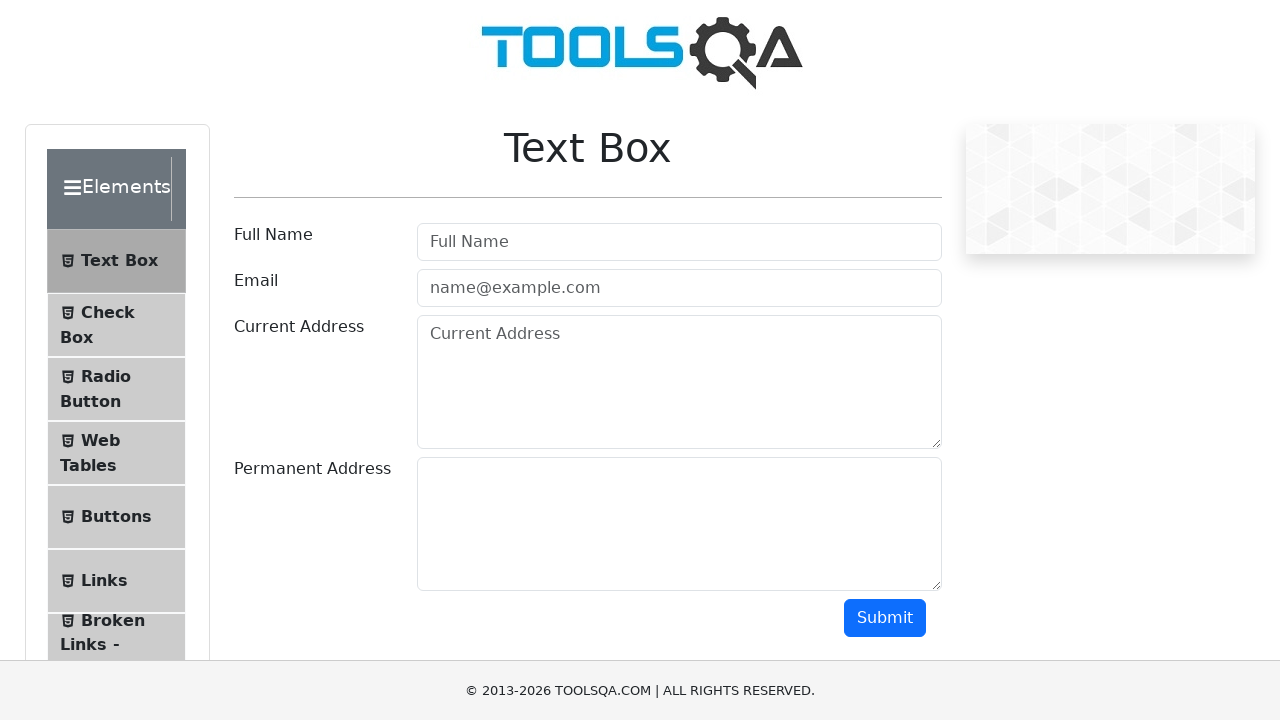

Scrolled down 500px to avoid ads
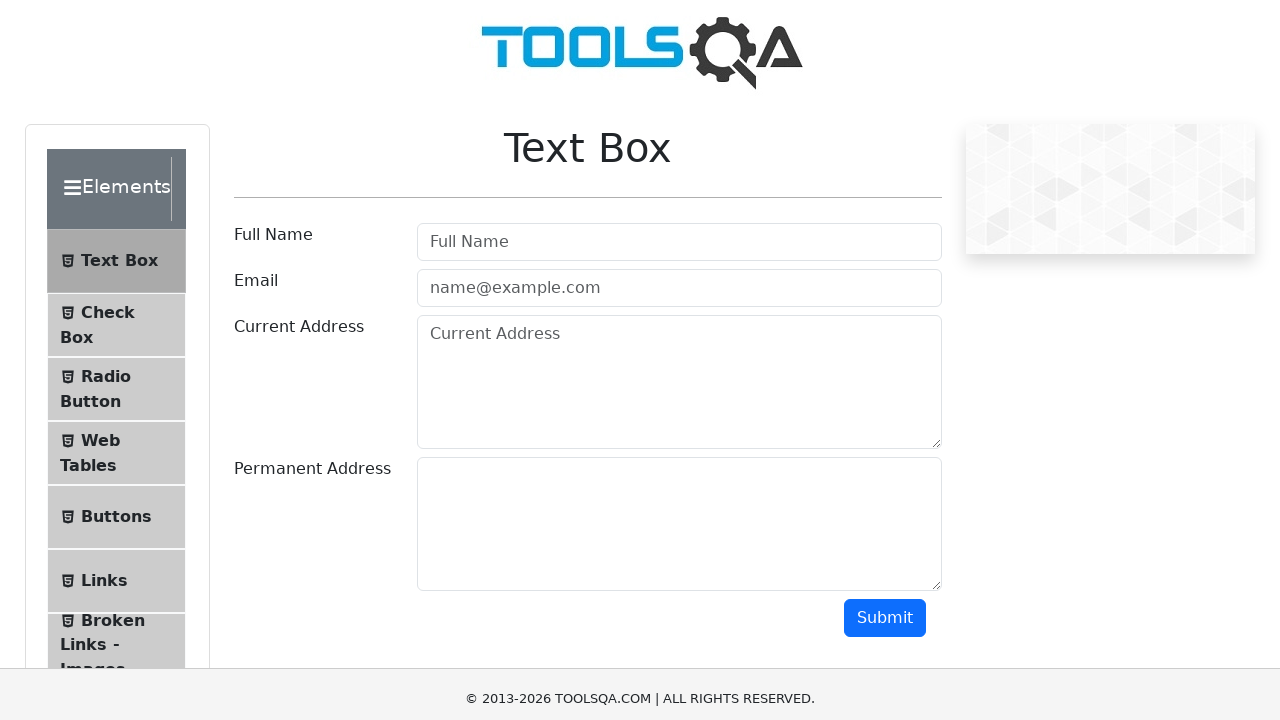

Clicked on current address input field at (679, 66) on #currentAddress
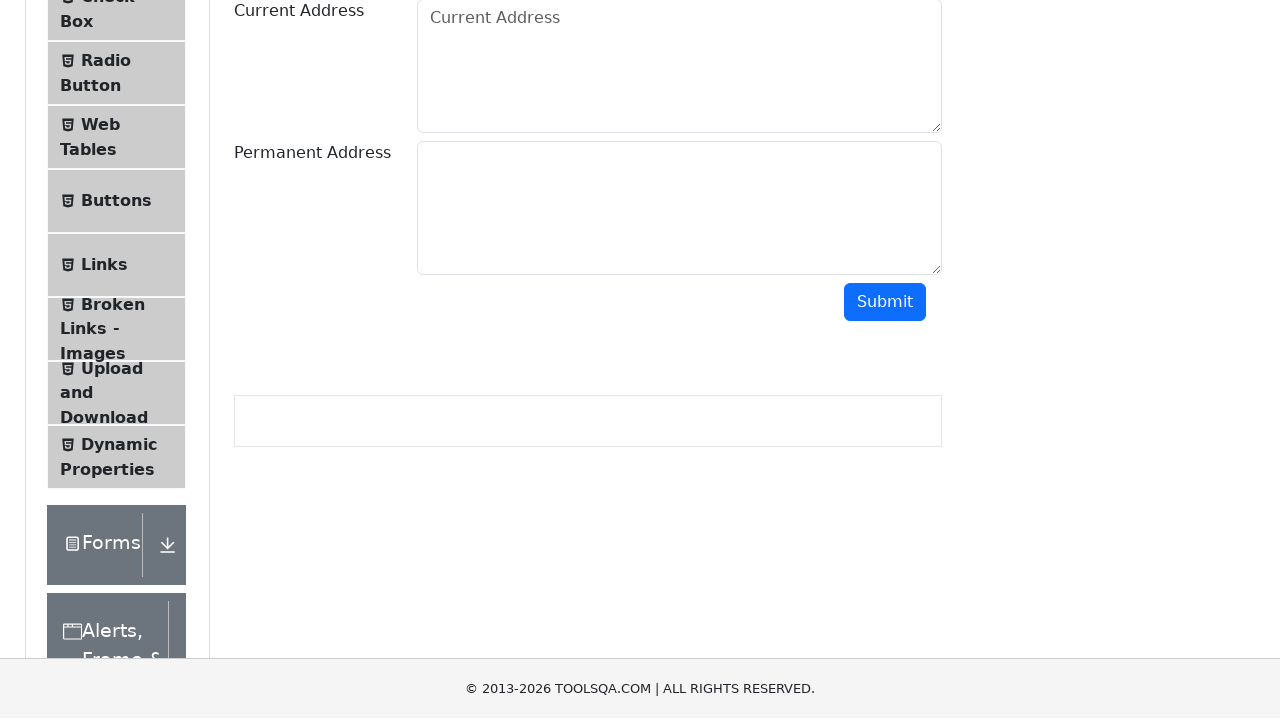

Typed address '1234 Oak Street, Springfield, IL 62701' into current address field
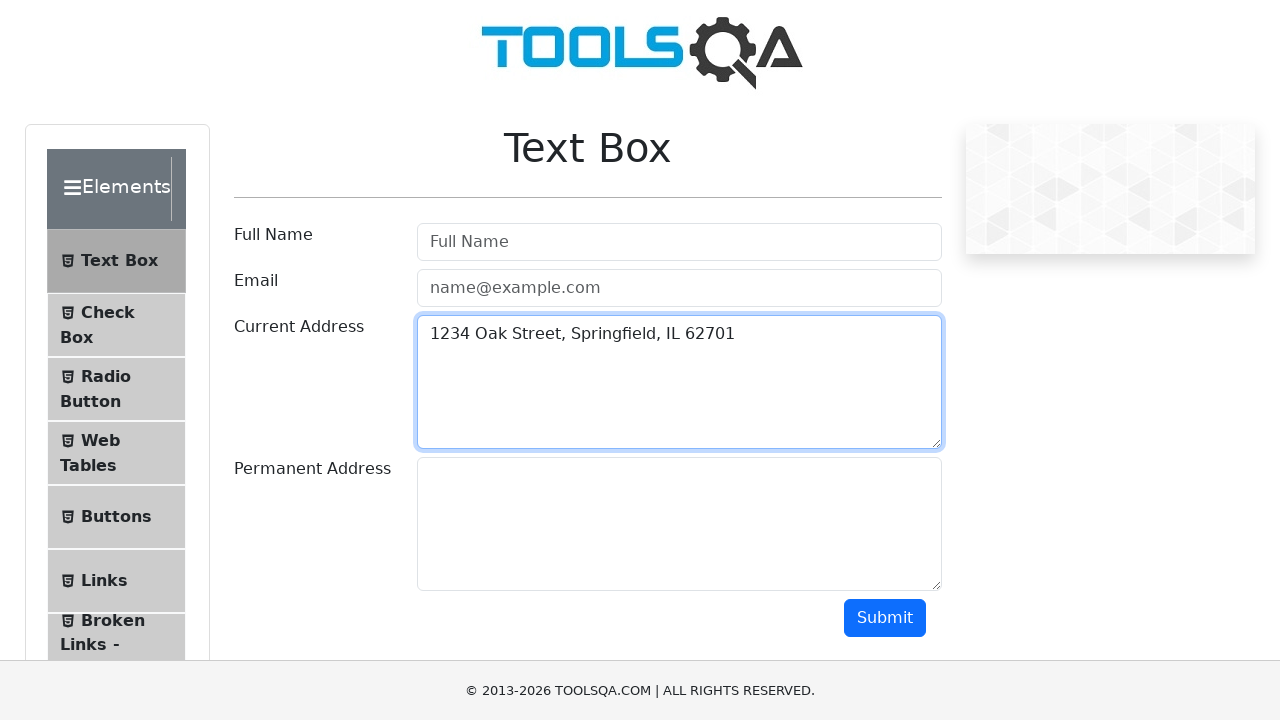

Pressed Ctrl+A to select all text in current address field
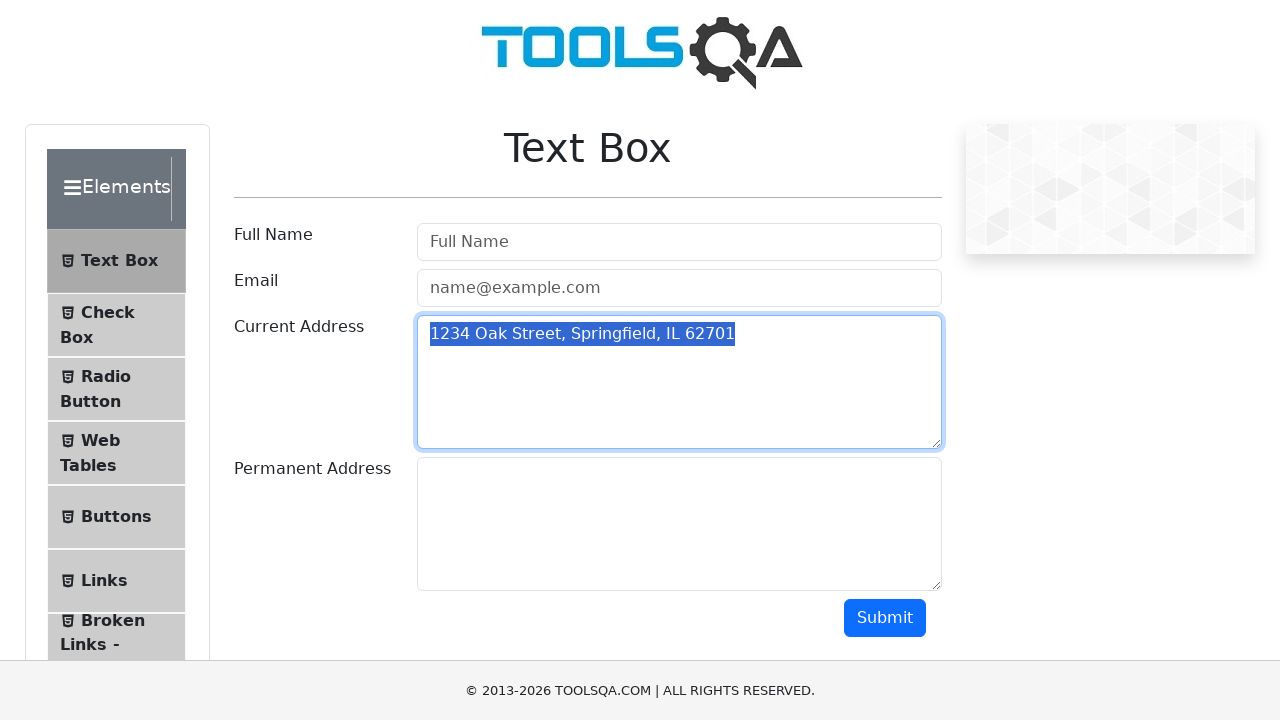

Pressed Ctrl+C to copy selected address text
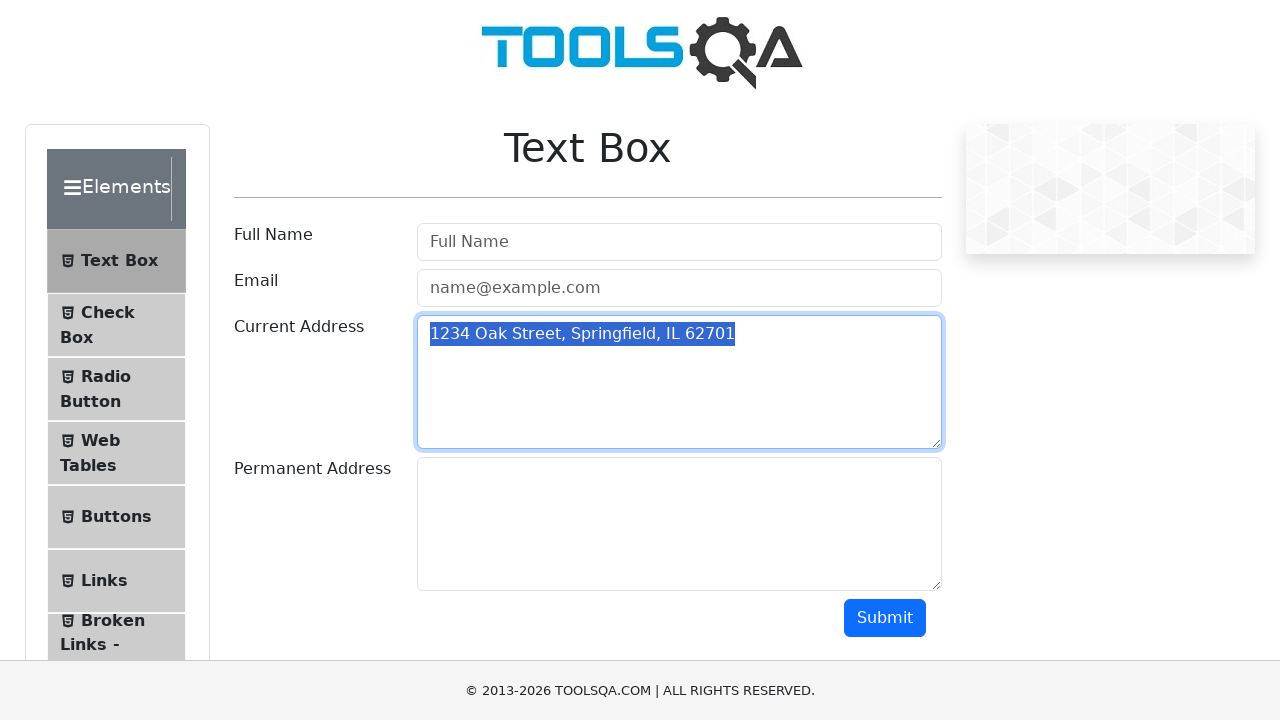

Clicked on permanent address input field at (679, 524) on #permanentAddress
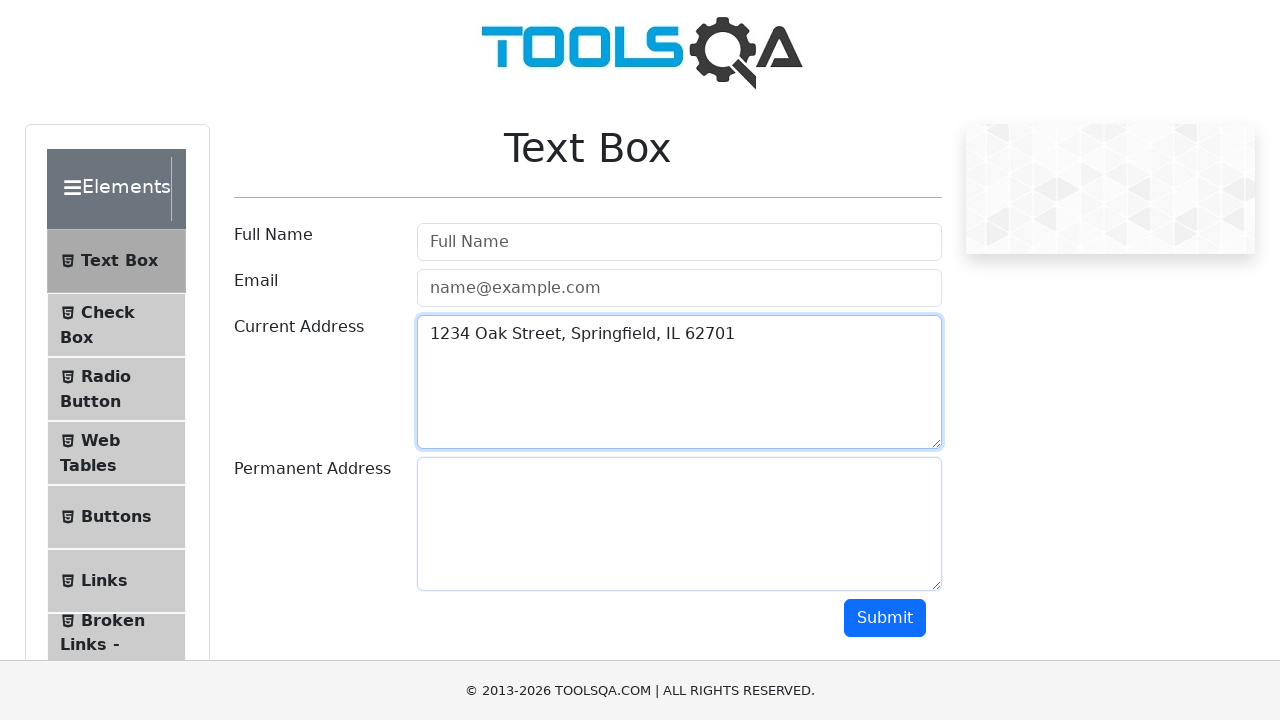

Pressed Ctrl+V to paste address into permanent address field
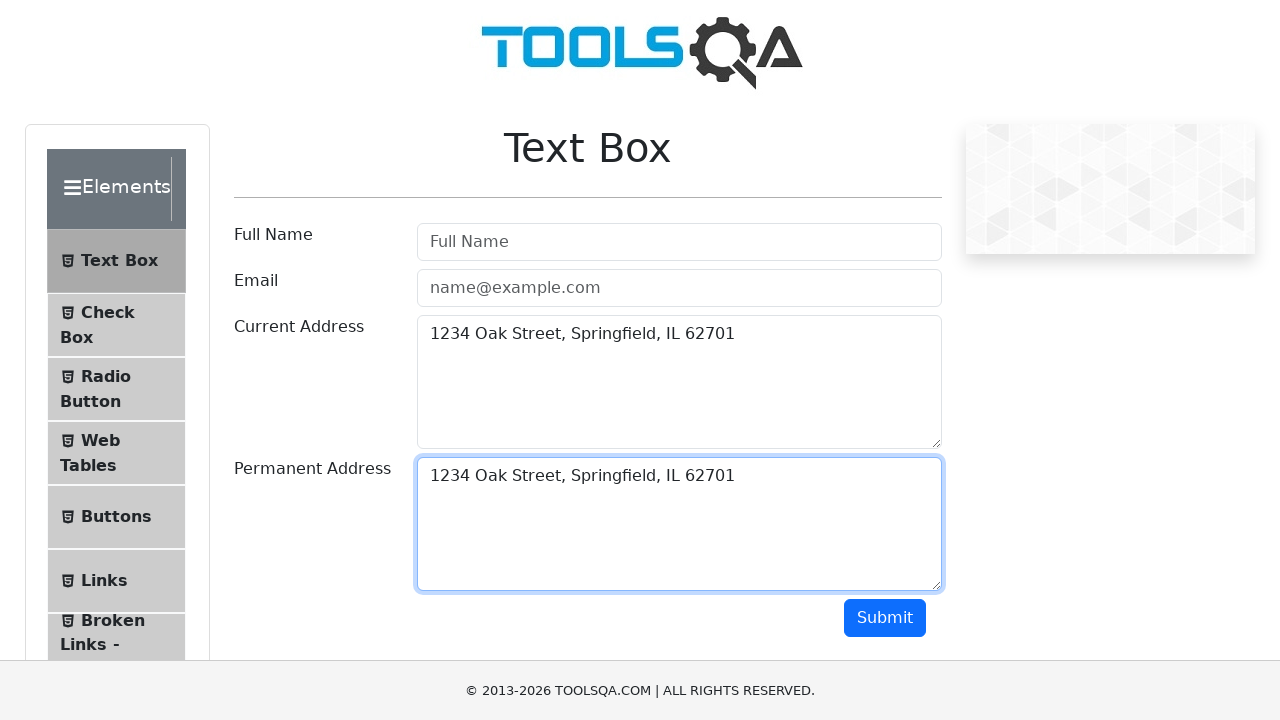

Verified that both address fields contain the same value
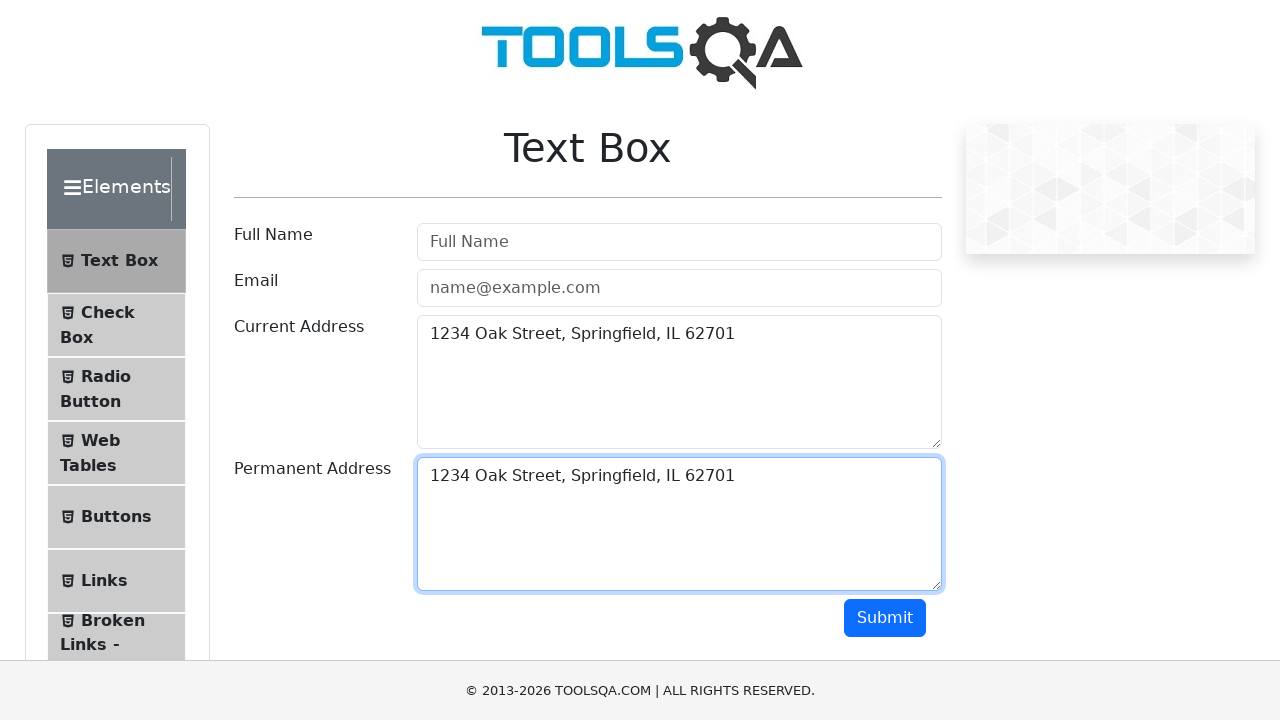

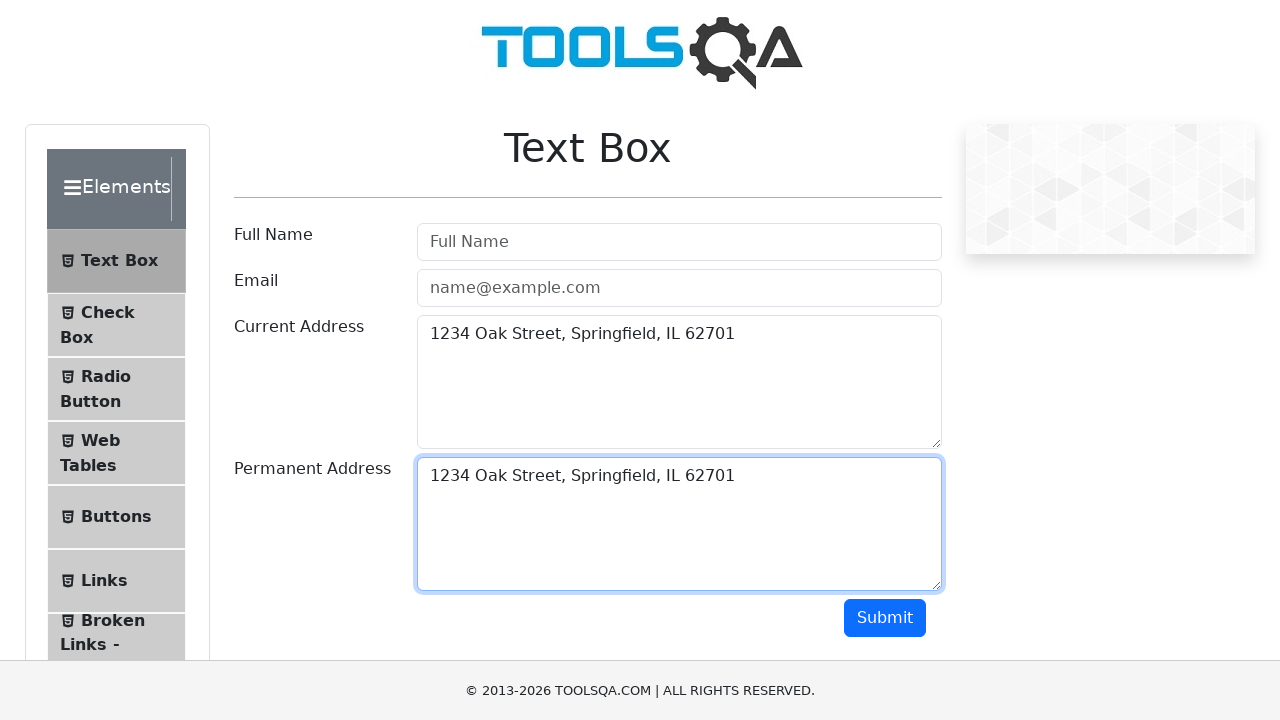